Tests the calculator by entering two numbers (5 and 6), clicking go, and verifying the result element displaying 11 is visible

Starting URL: https://juliemr.github.io/protractor-demo/

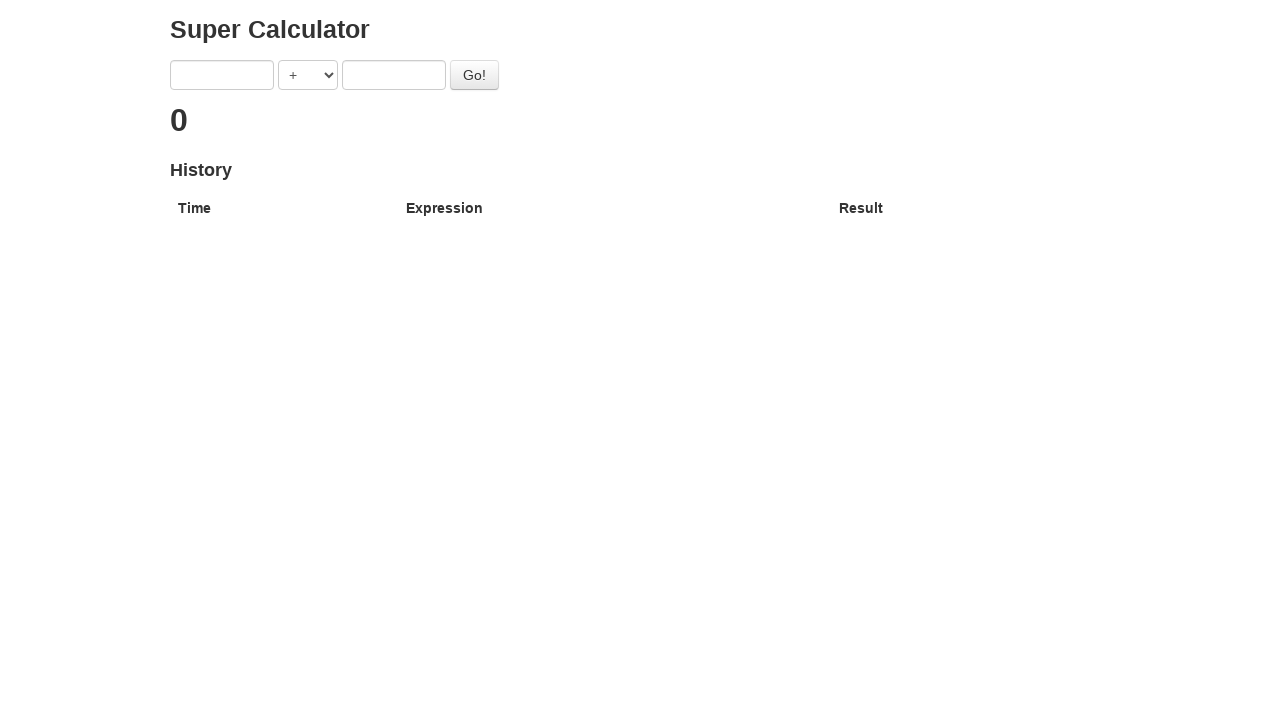

Entered first number '5' into the first input field on input[ng-model='first']
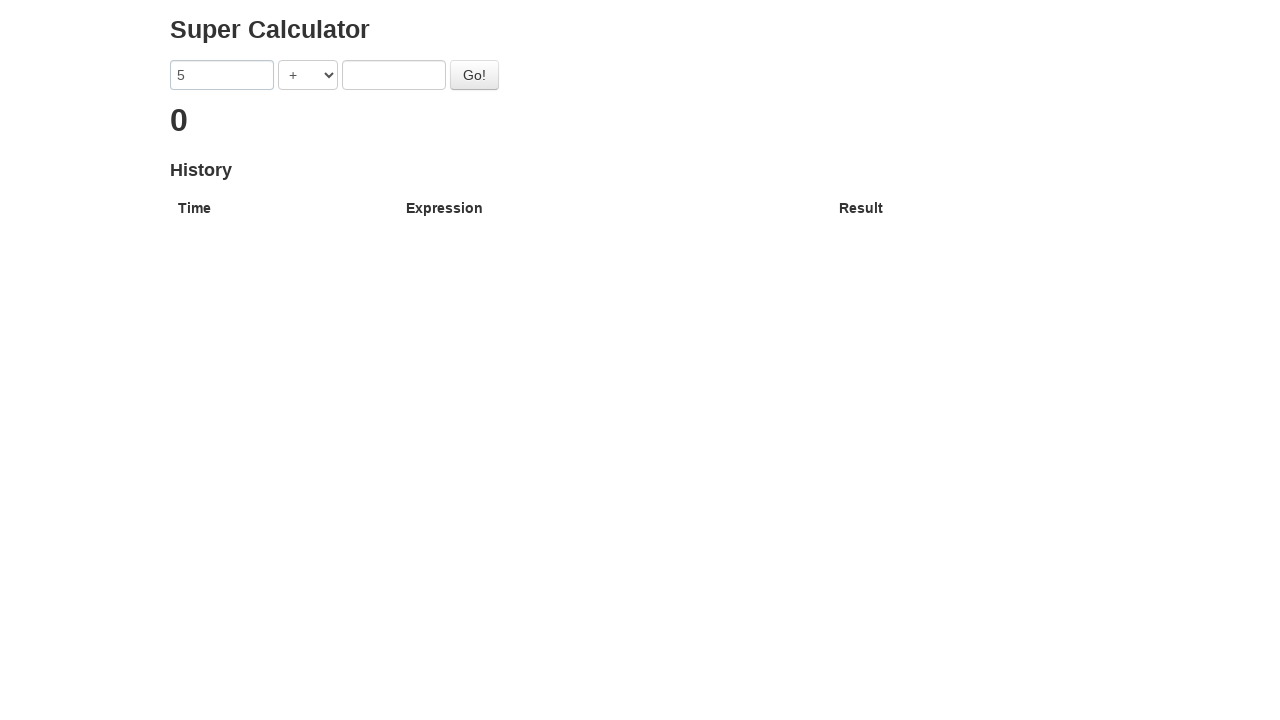

Entered second number '6' into the second input field on input[ng-model='second']
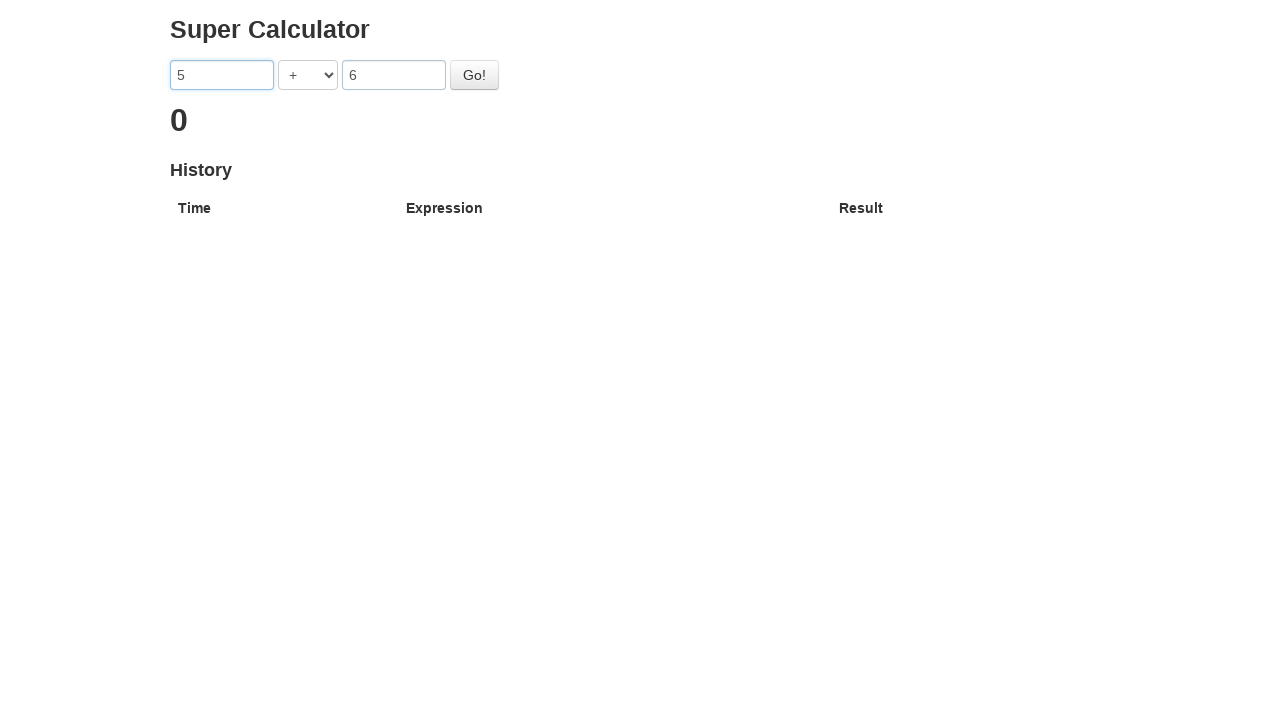

Clicked the Go button to calculate the result at (474, 75) on #gobutton
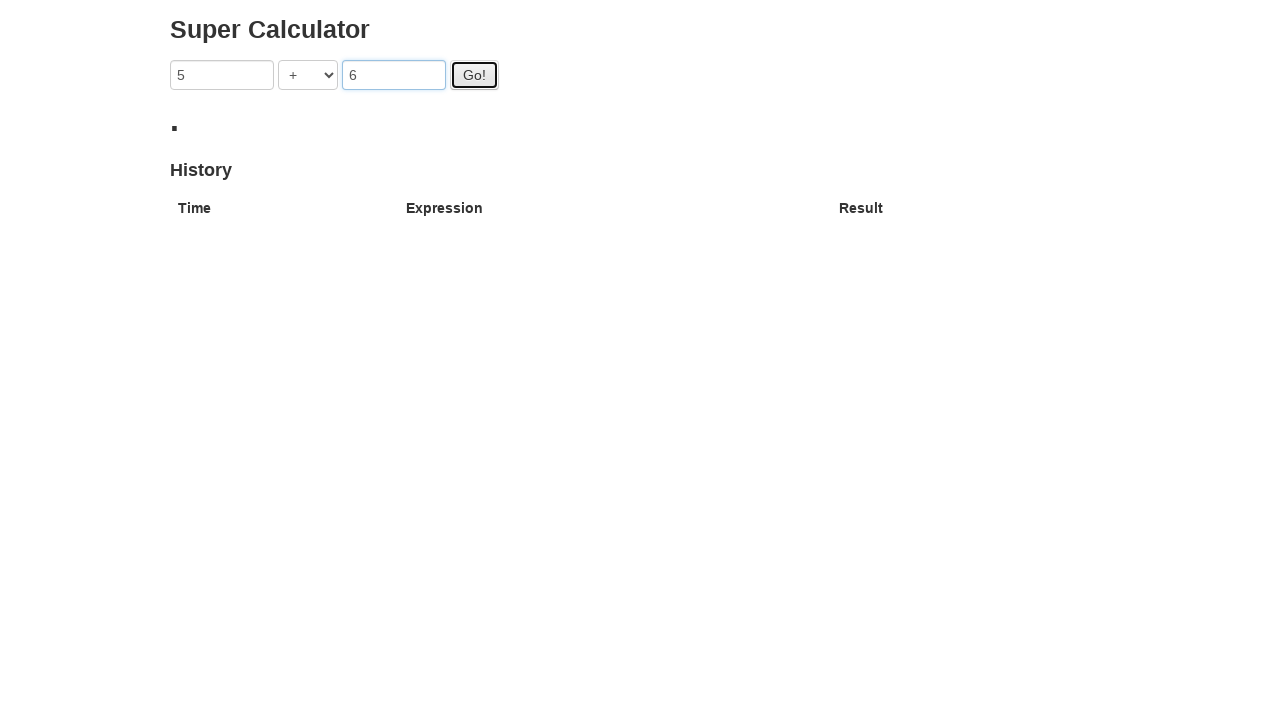

Waited for result element displaying '11' to become visible
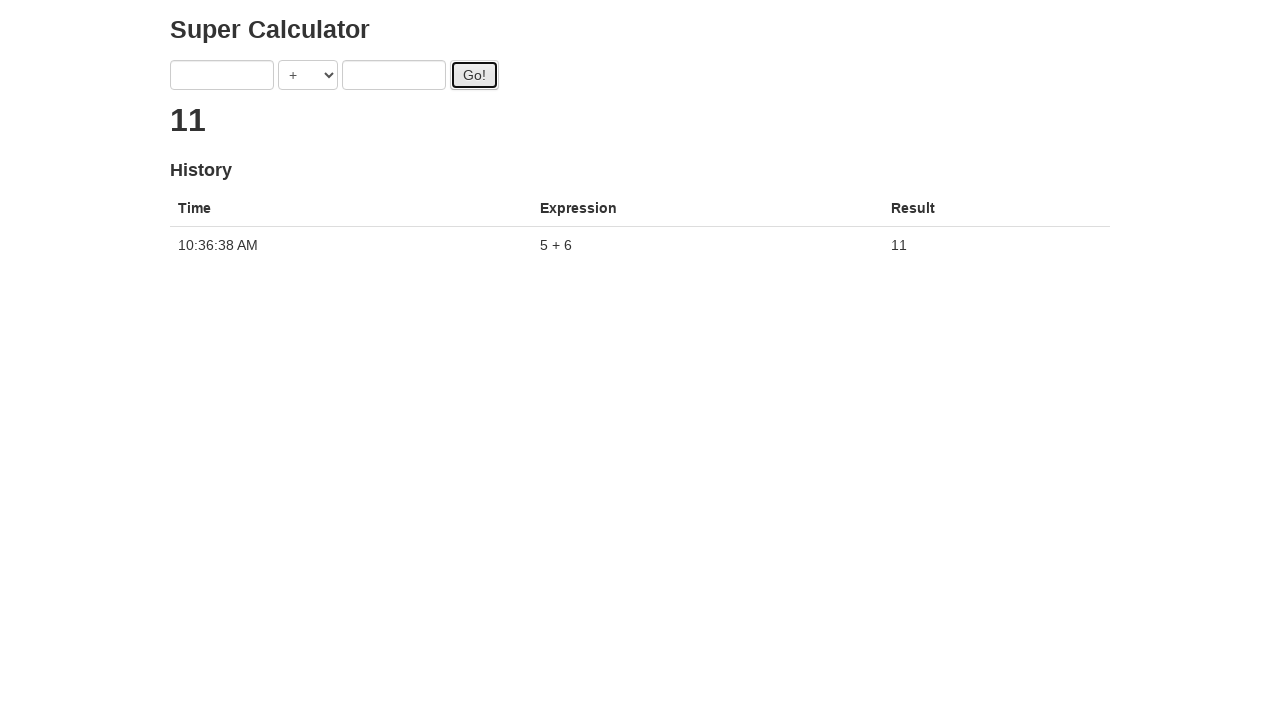

Verified that result element with '11' is visible
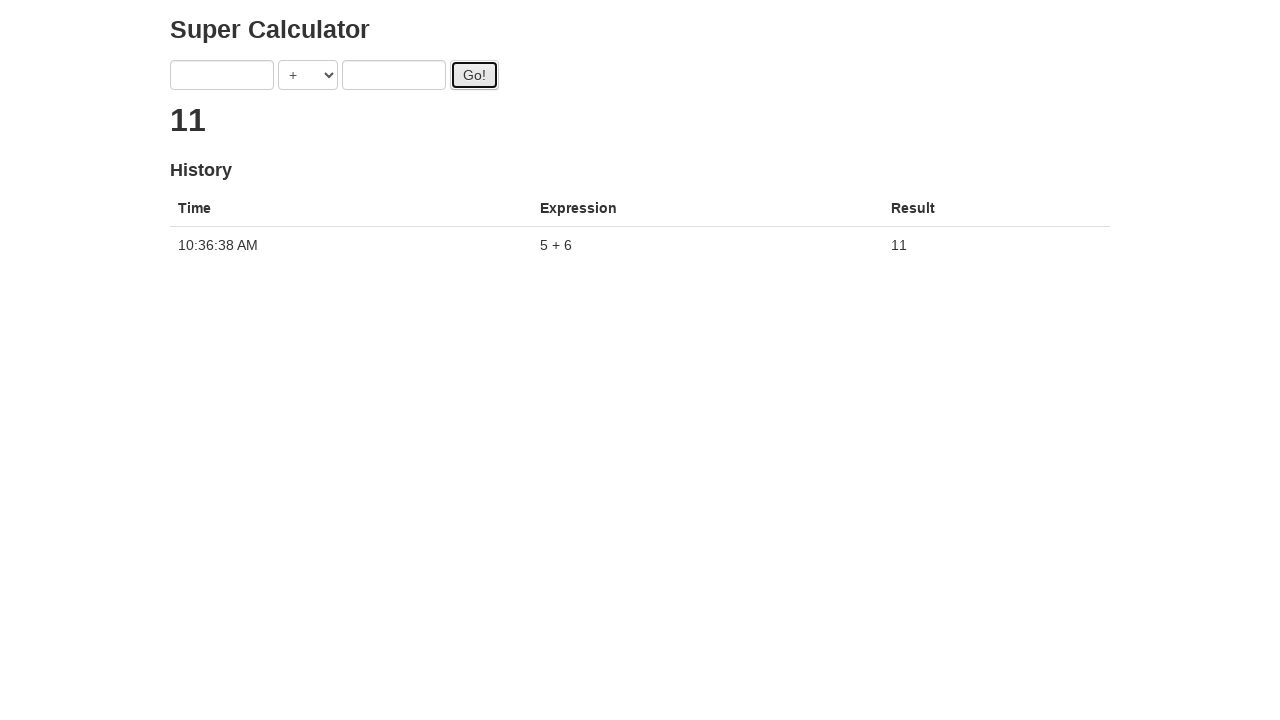

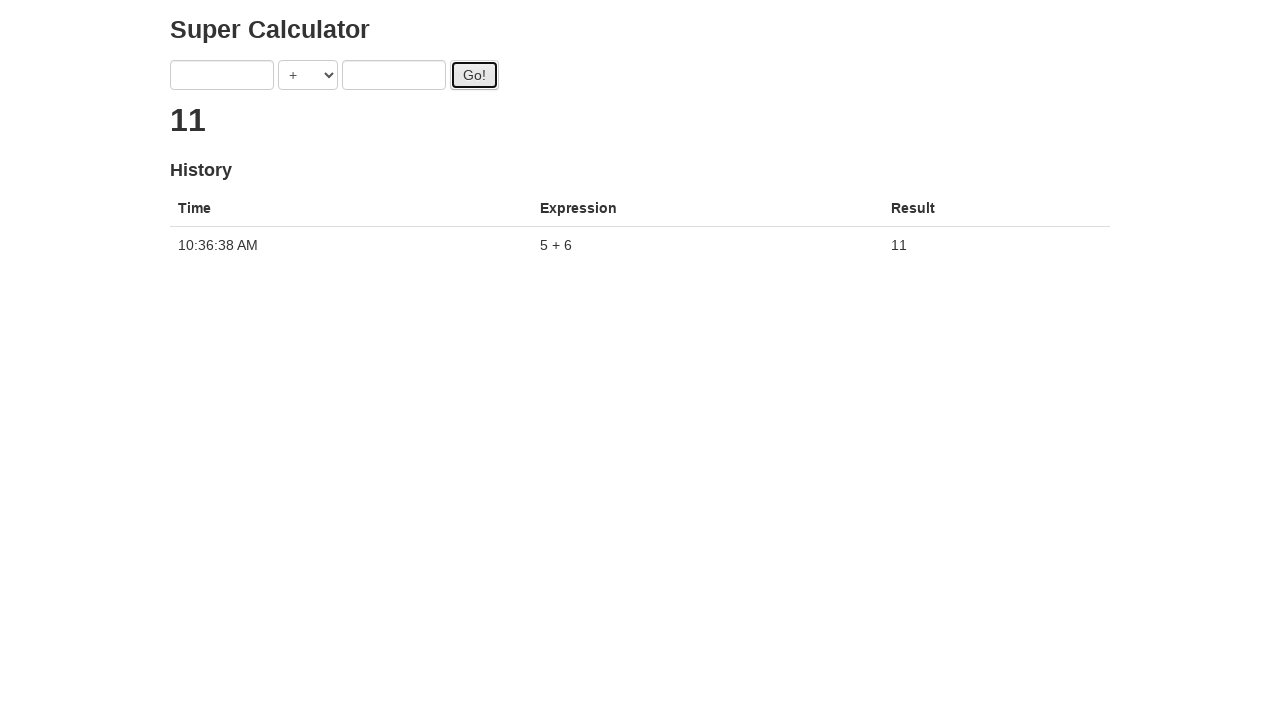